Tests a jQuery combo tree dropdown by selecting a specific nested option from the single selection dropdown

Starting URL: https://www.jqueryscript.net/demo/Drop-Down-Combo-Tree/

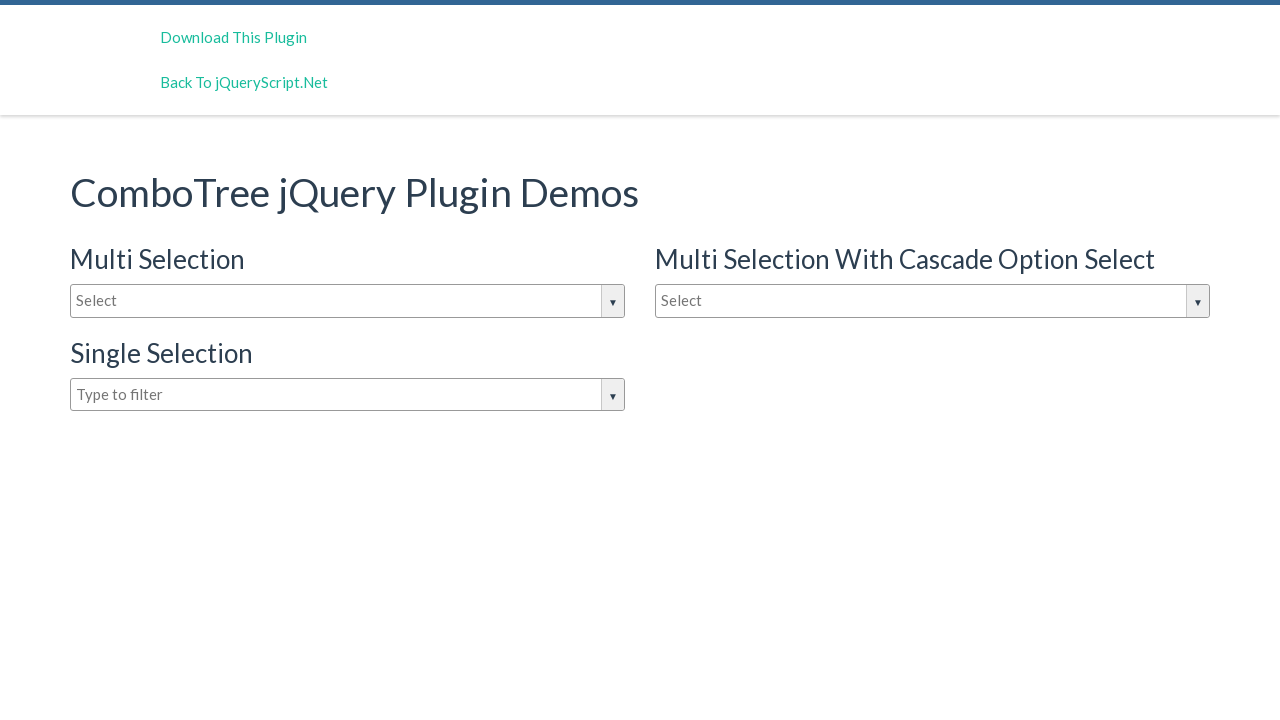

Clicked on the single selection dropdown to open it at (348, 395) on #justAnotherInputBox
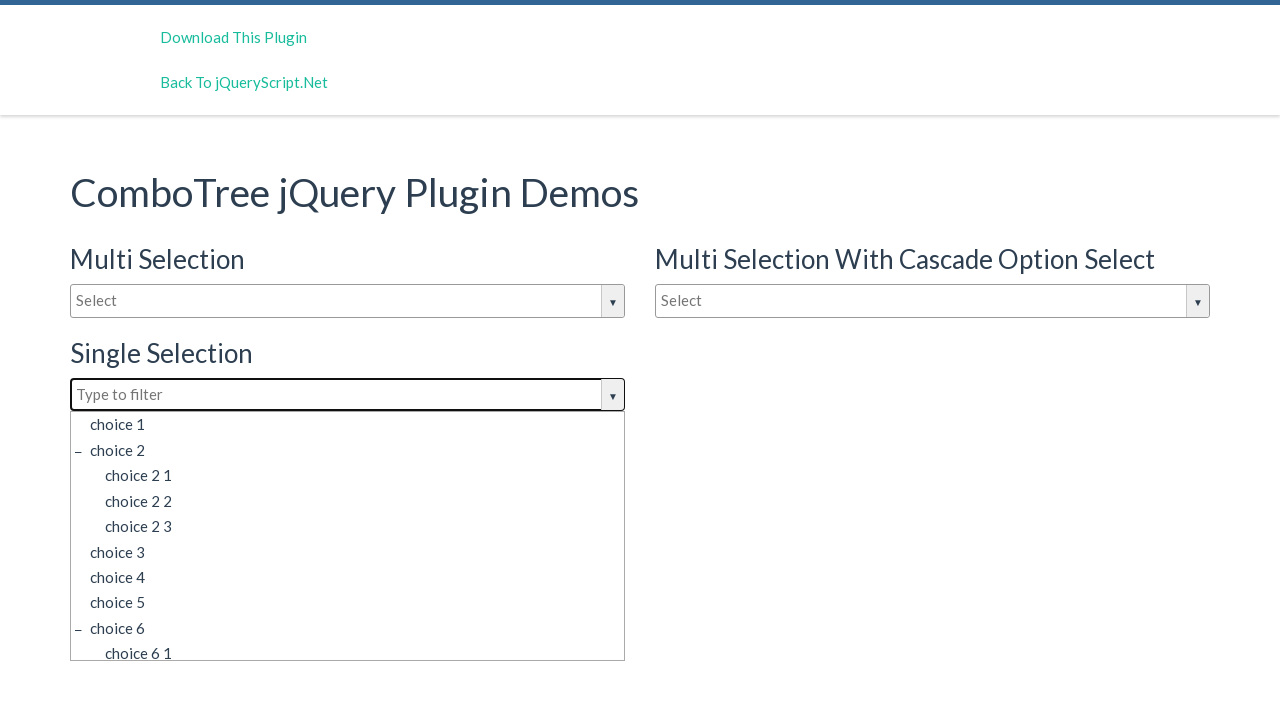

Typed 'choice 6' in the dropdown to filter options on #justAnotherInputBox
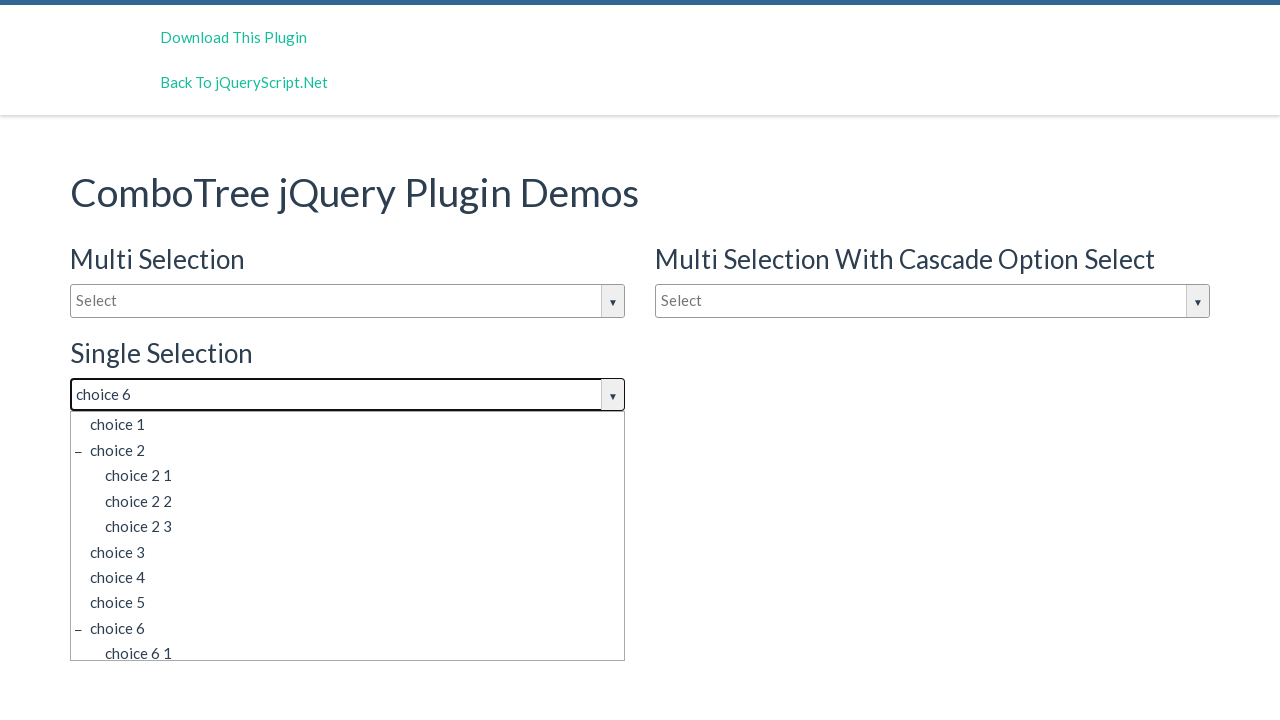

Clicked on the nested option 'choice 6 2 1' at (370, 572) on xpath=//h3[text()='Single Selection']/following::div[3]//li/span[text()='choice 
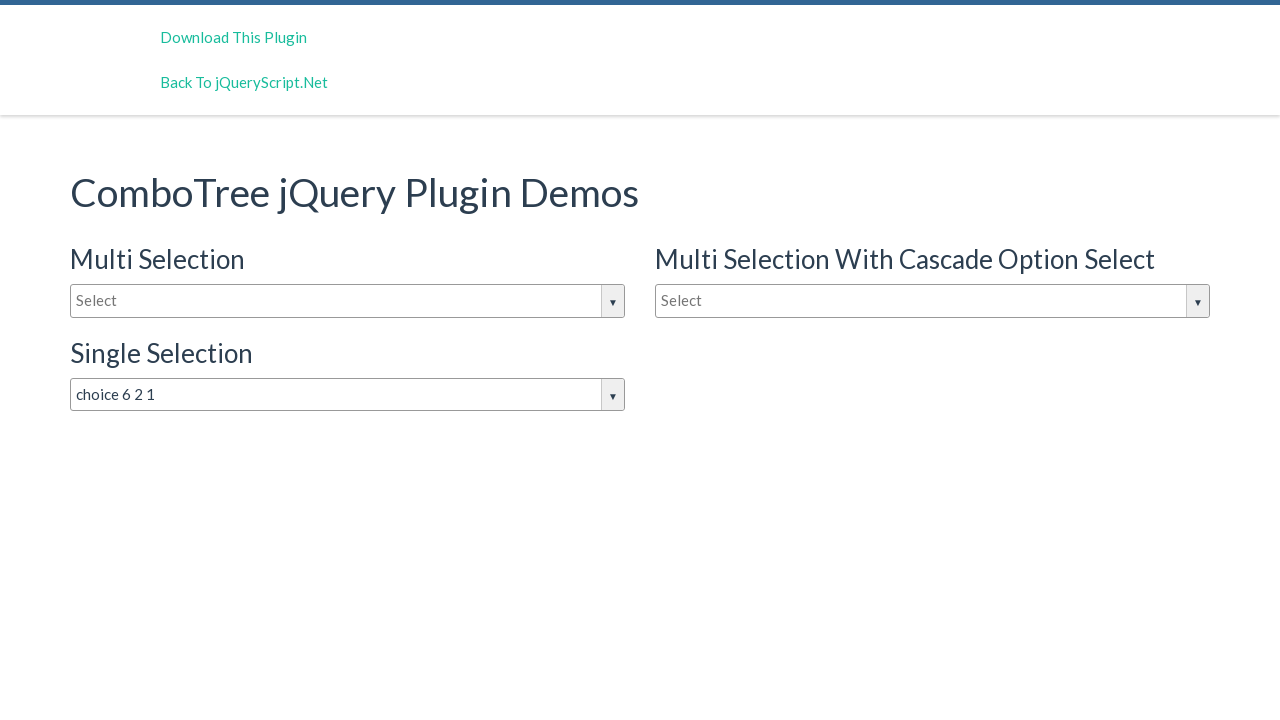

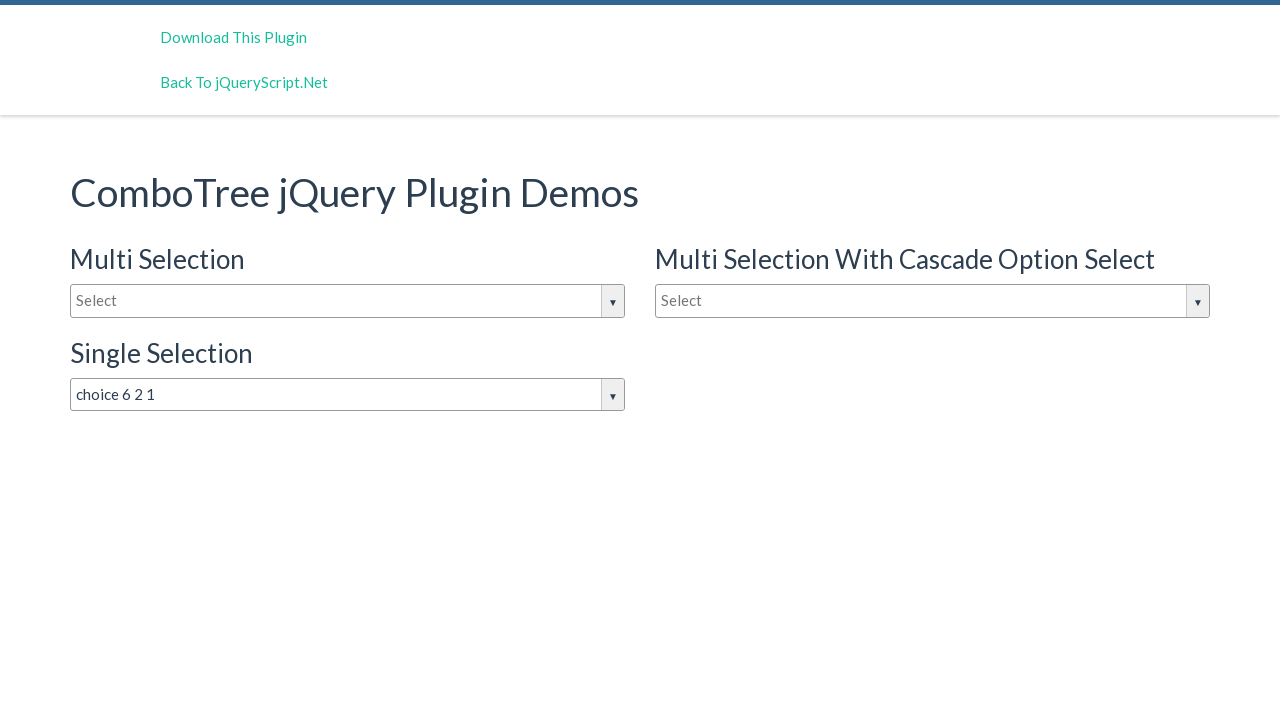